Tests a tarot card reading application by entering a question, selecting a card spread type, shuffling and spreading cards, selecting a card, and requesting an AI interpretation.

Starting URL: https://test-studio-firebase.vercel.app/tarot

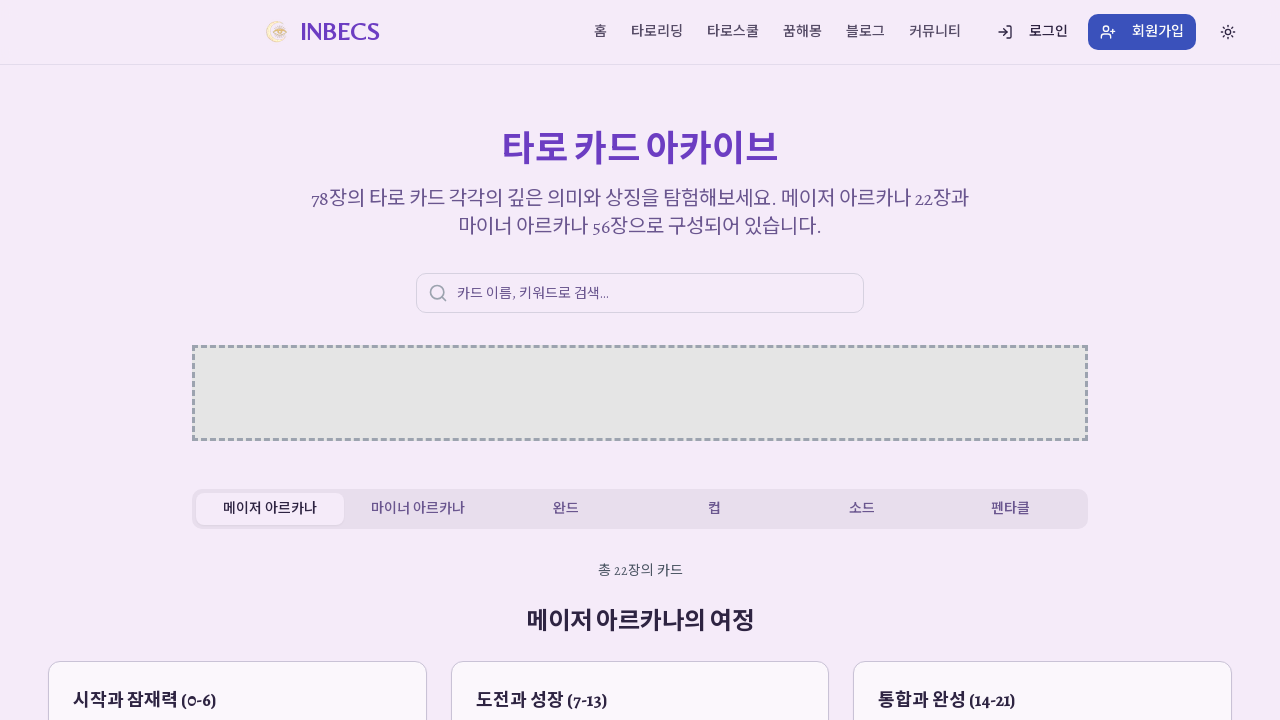

Waited for page to reach networkidle state
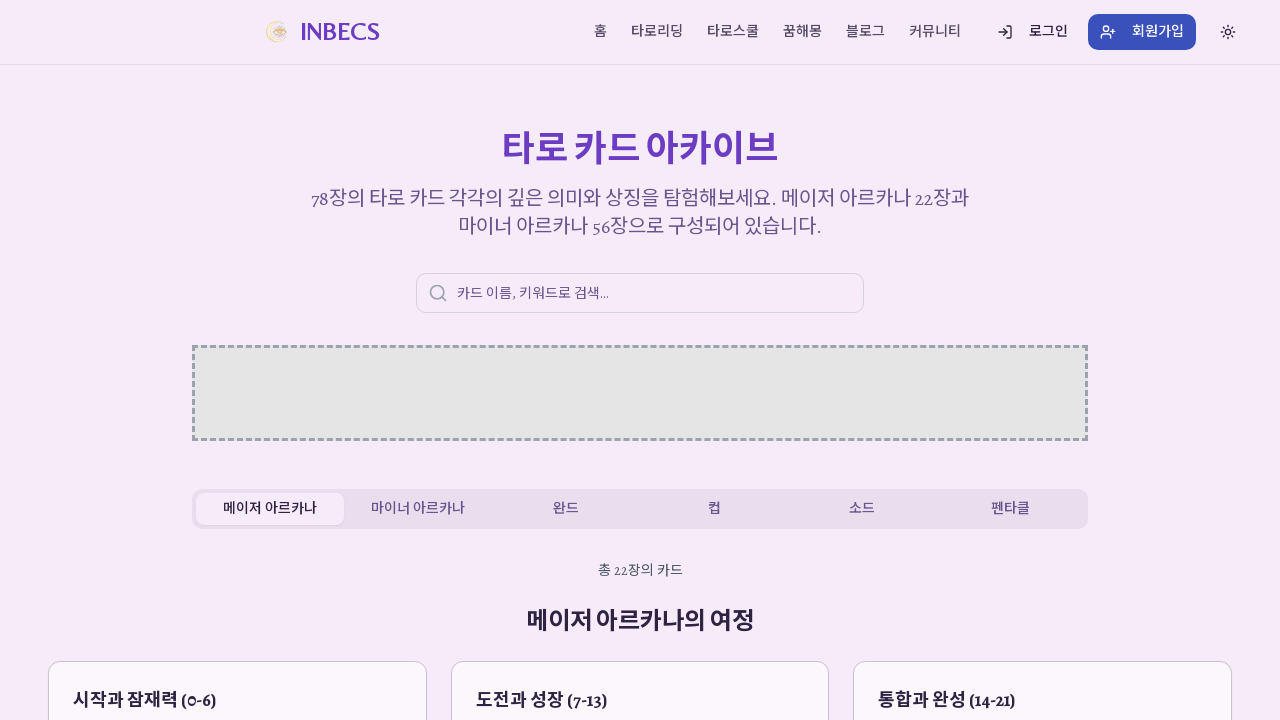

Waited 3 seconds for page initialization
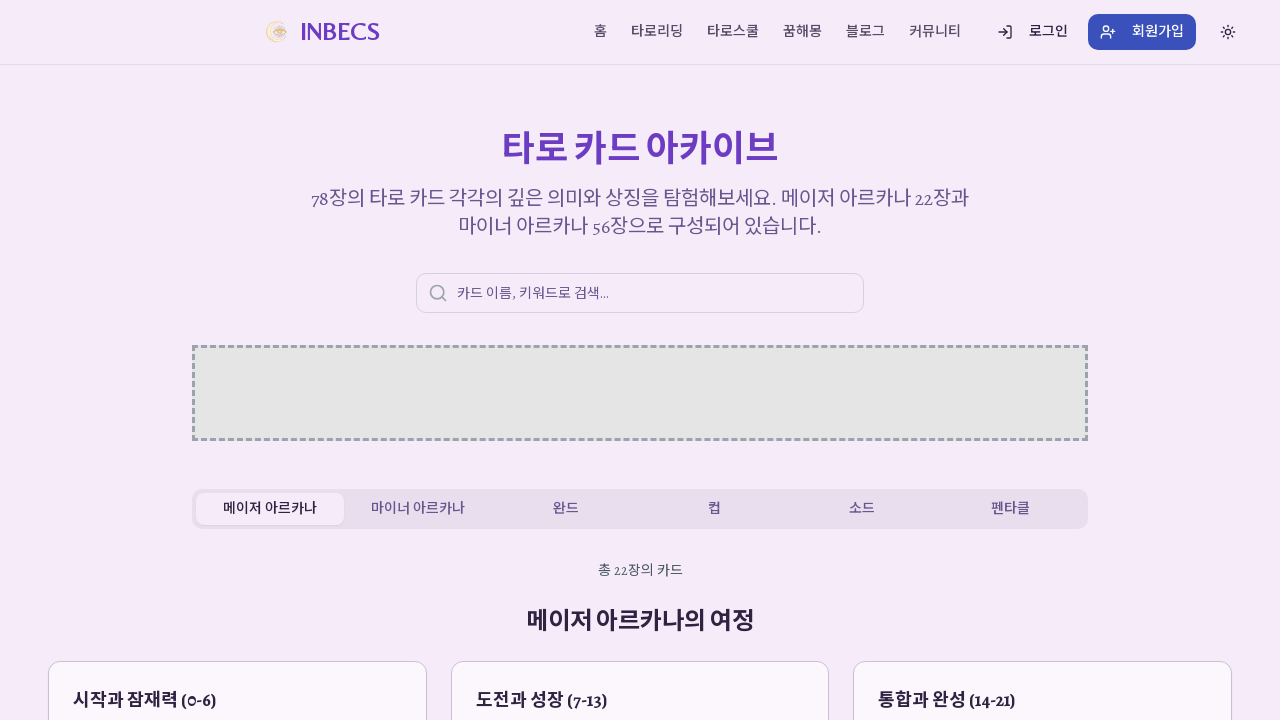

Entered career guidance question in input field on input[type="text"], textarea >> nth=0
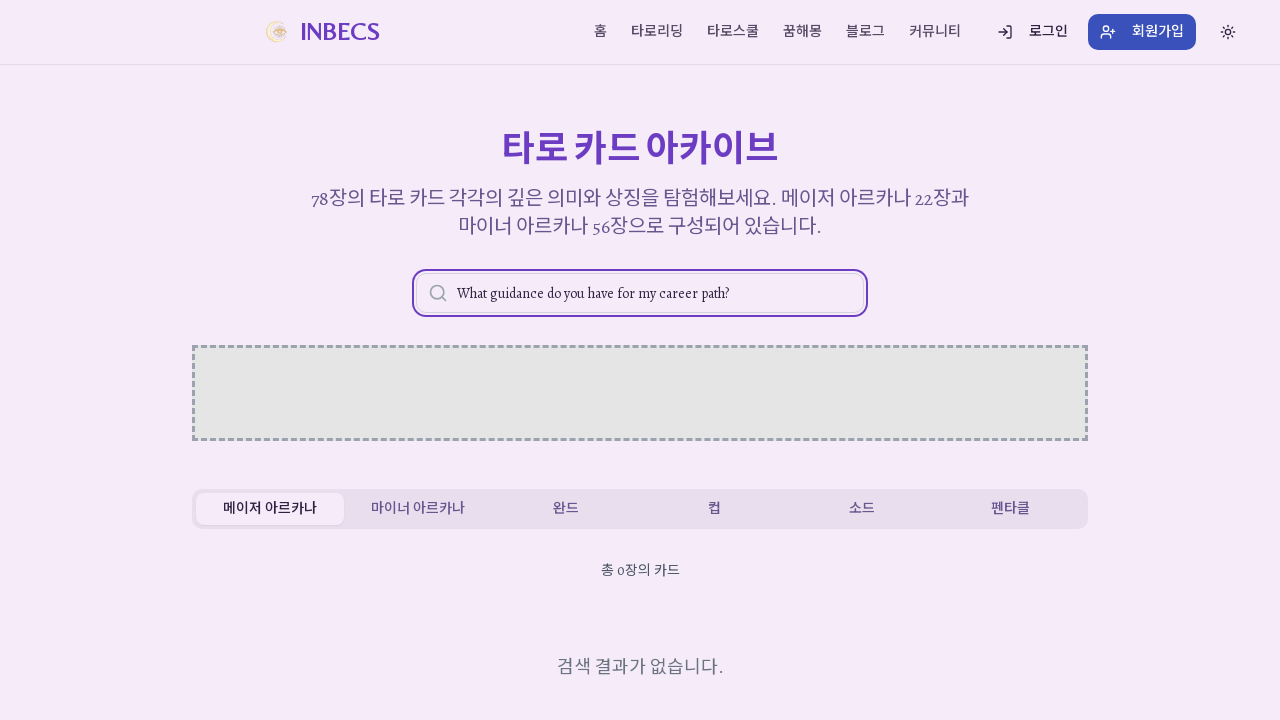

Waited 2 seconds for spread tab to load
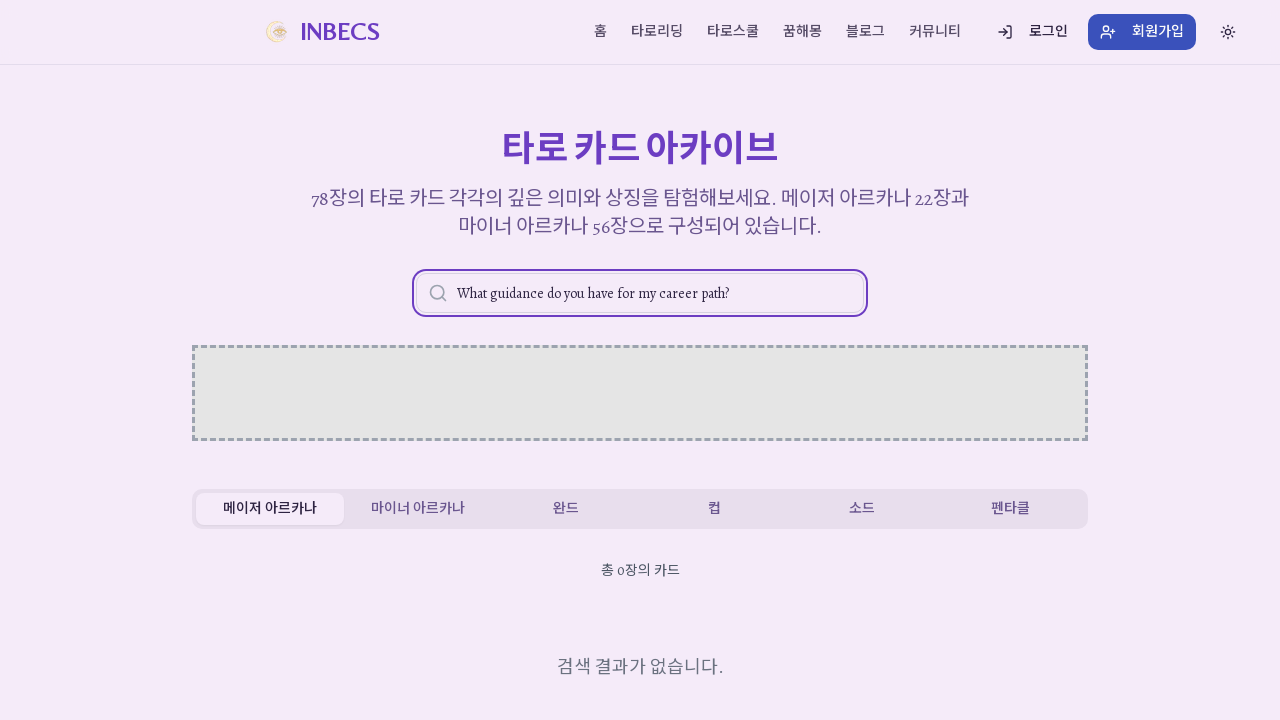

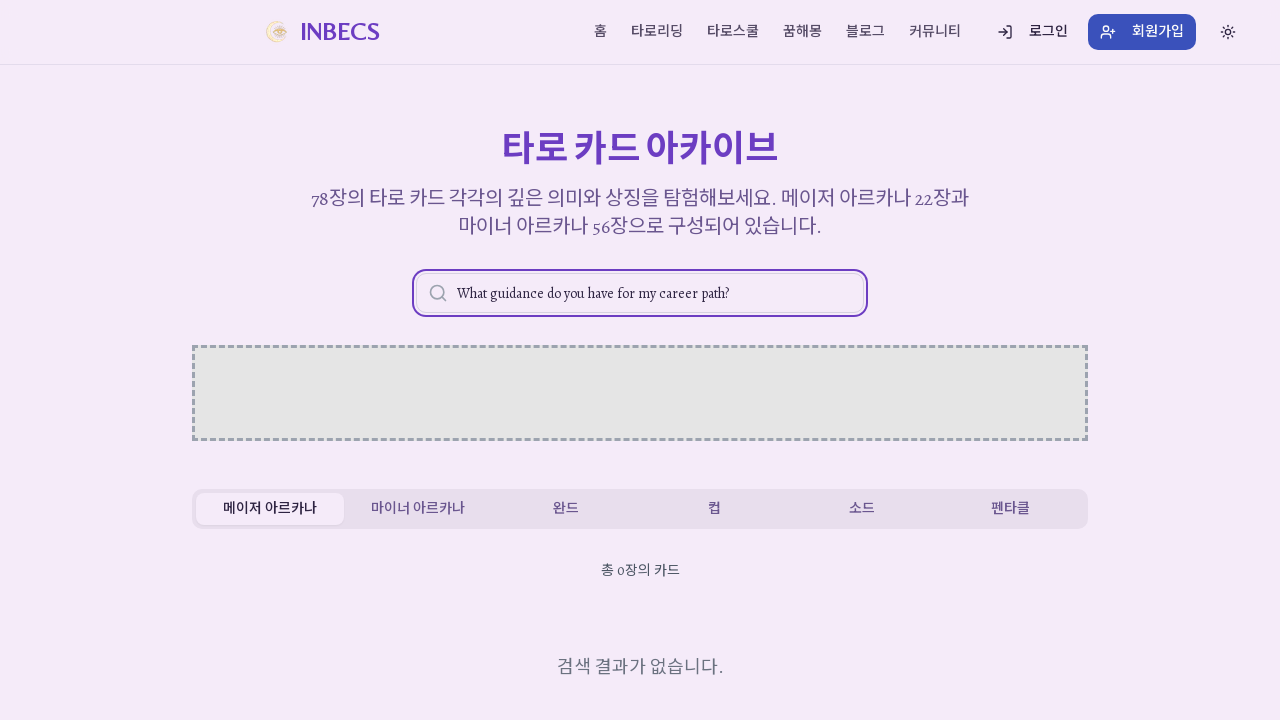